Navigates to a page, clicks a dynamically calculated link, then fills out and submits a registration form with personal information

Starting URL: http://suninjuly.github.io/find_link_text

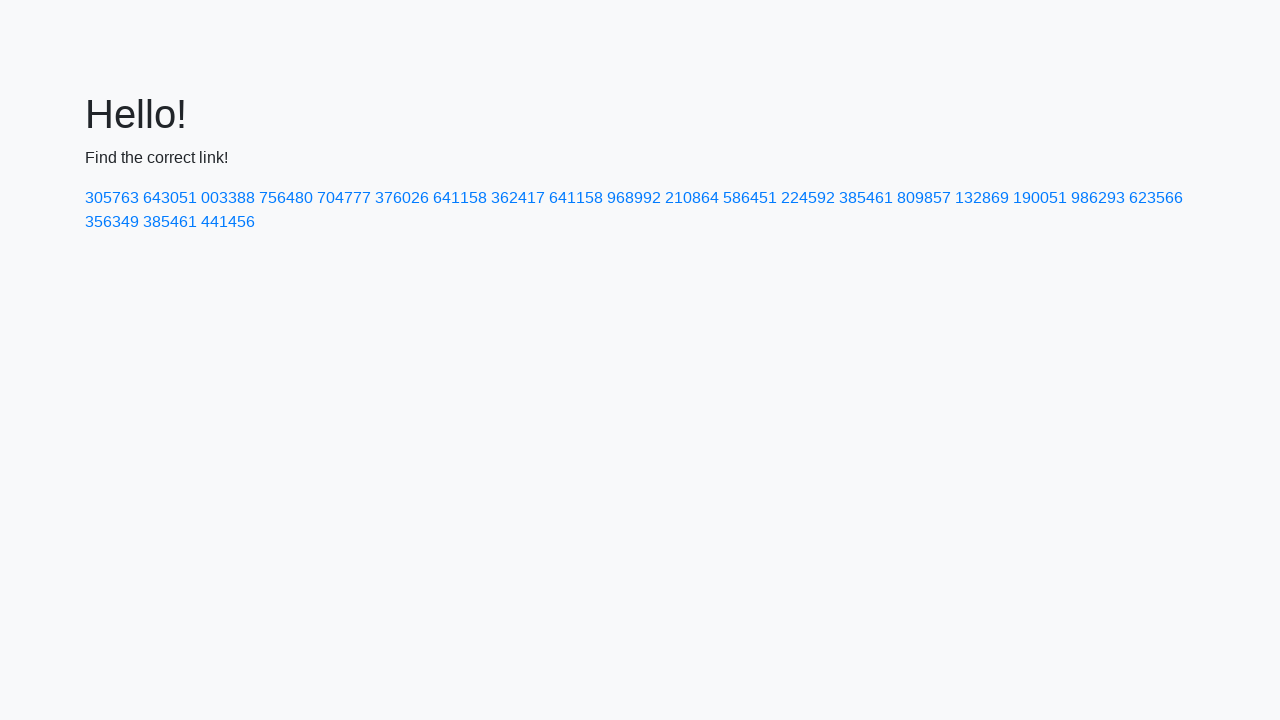

Clicked dynamically calculated link with text value at (808, 198) on text=224592
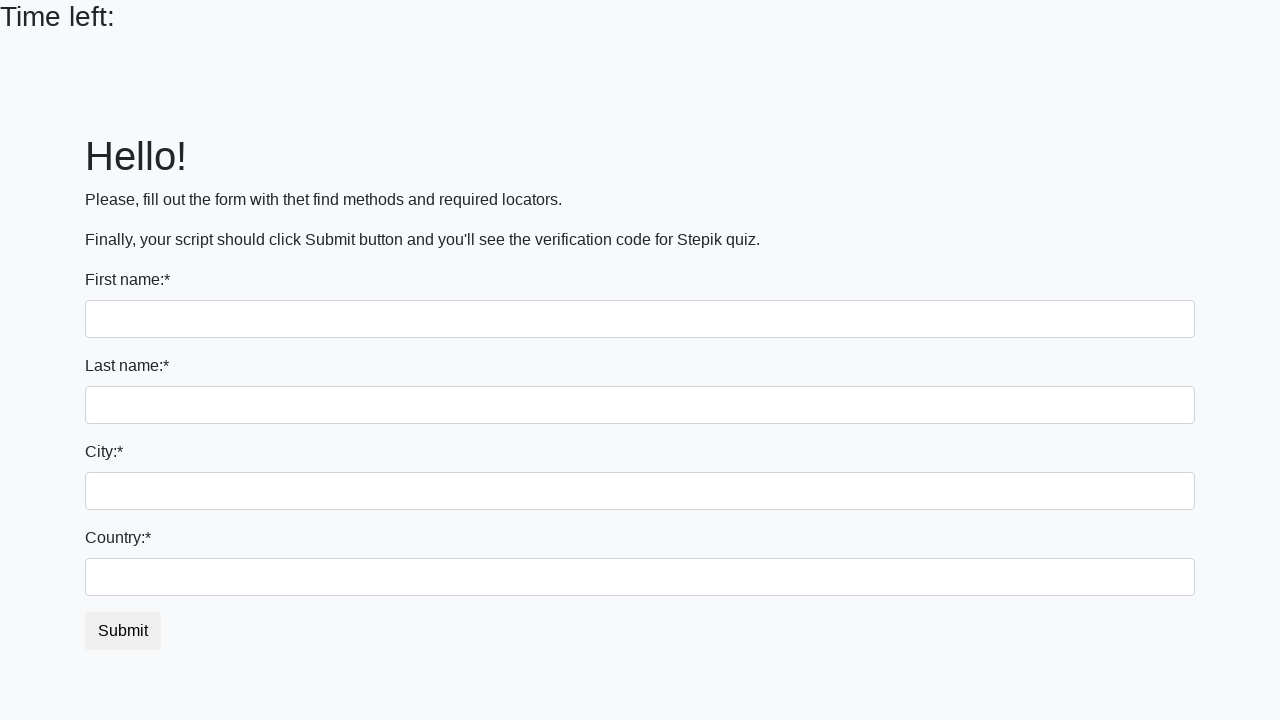

Filled first name field with 'Ivan' on input[name='first_name']
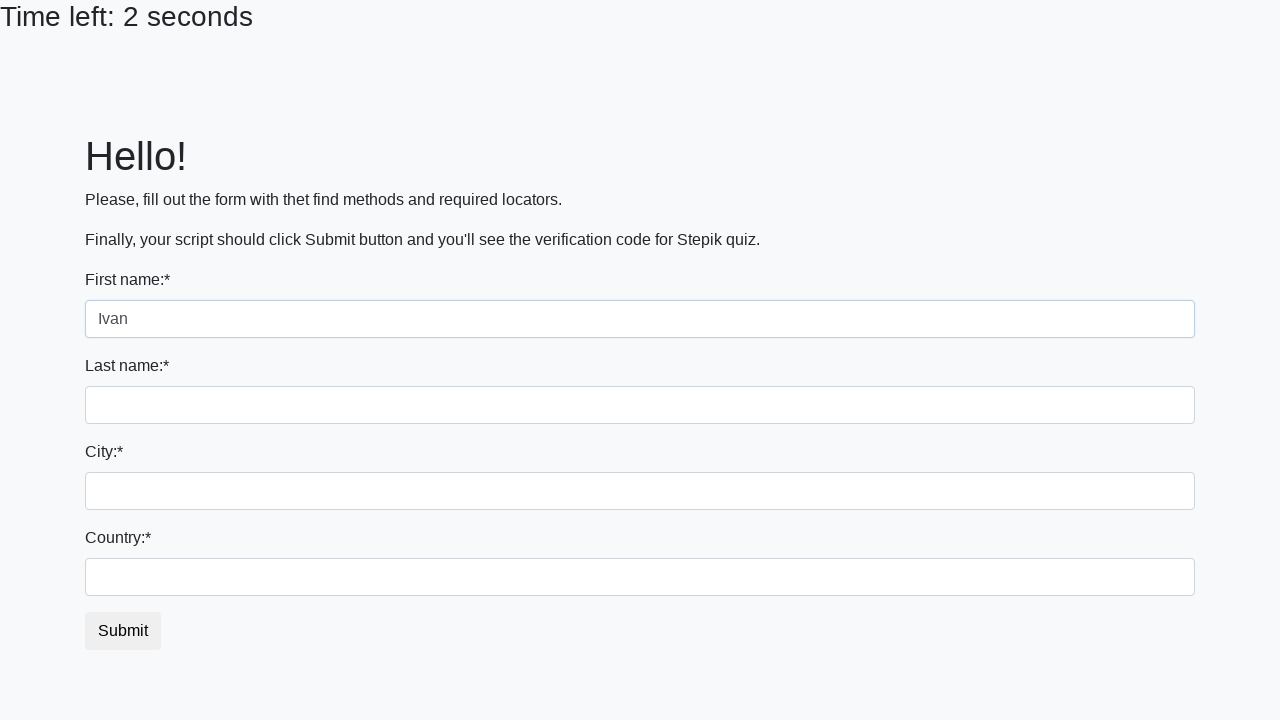

Filled last name field with 'Petrov' on input[name='last_name']
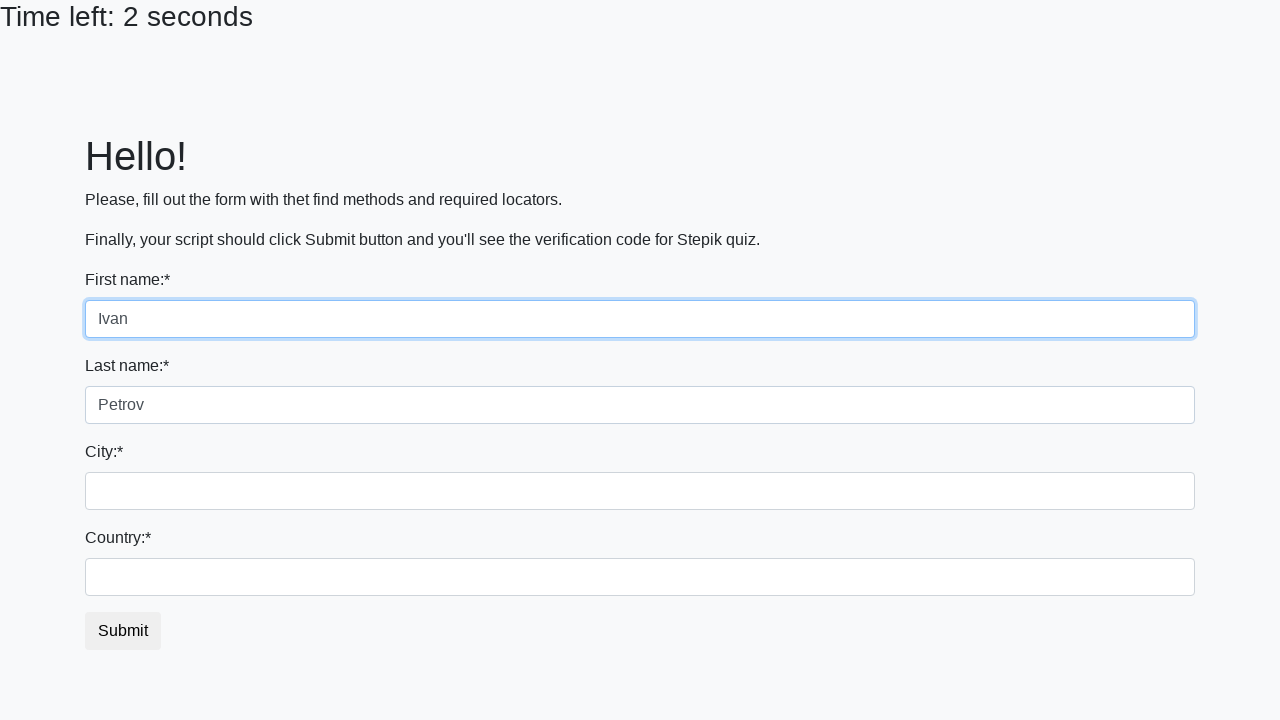

Filled city field with 'Smolensk' on .city
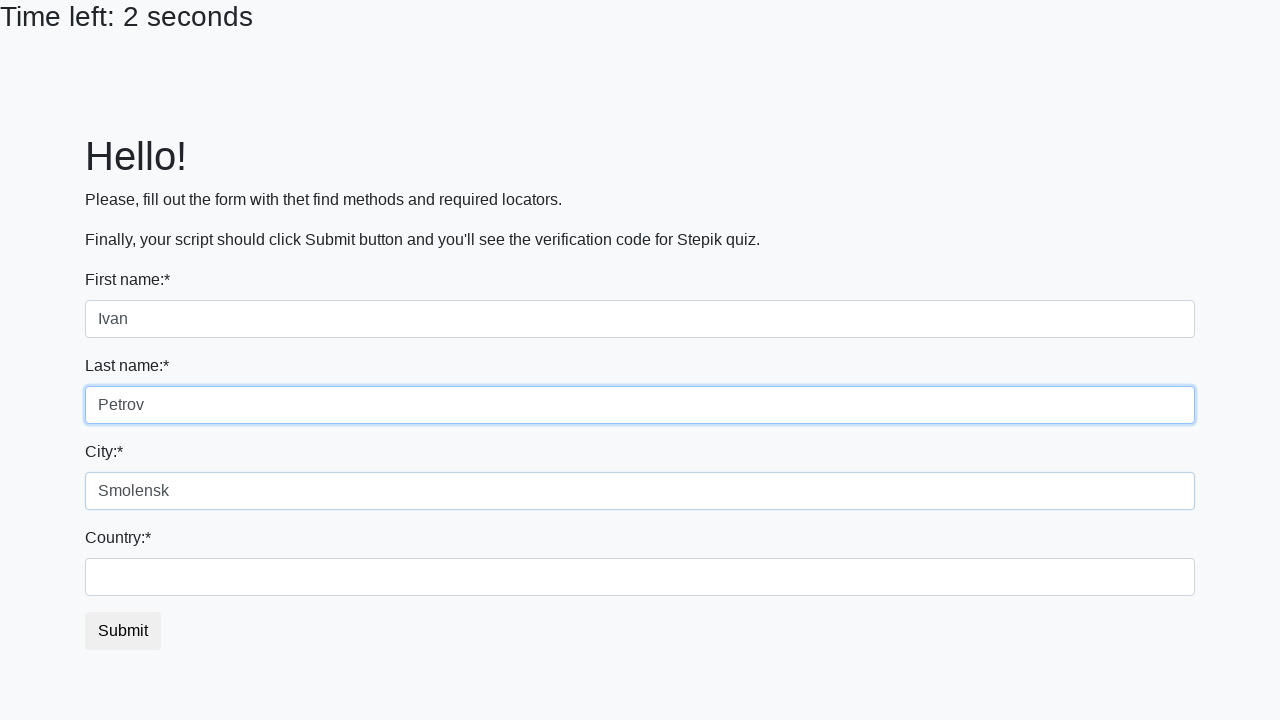

Filled country field with 'Russia' on #country
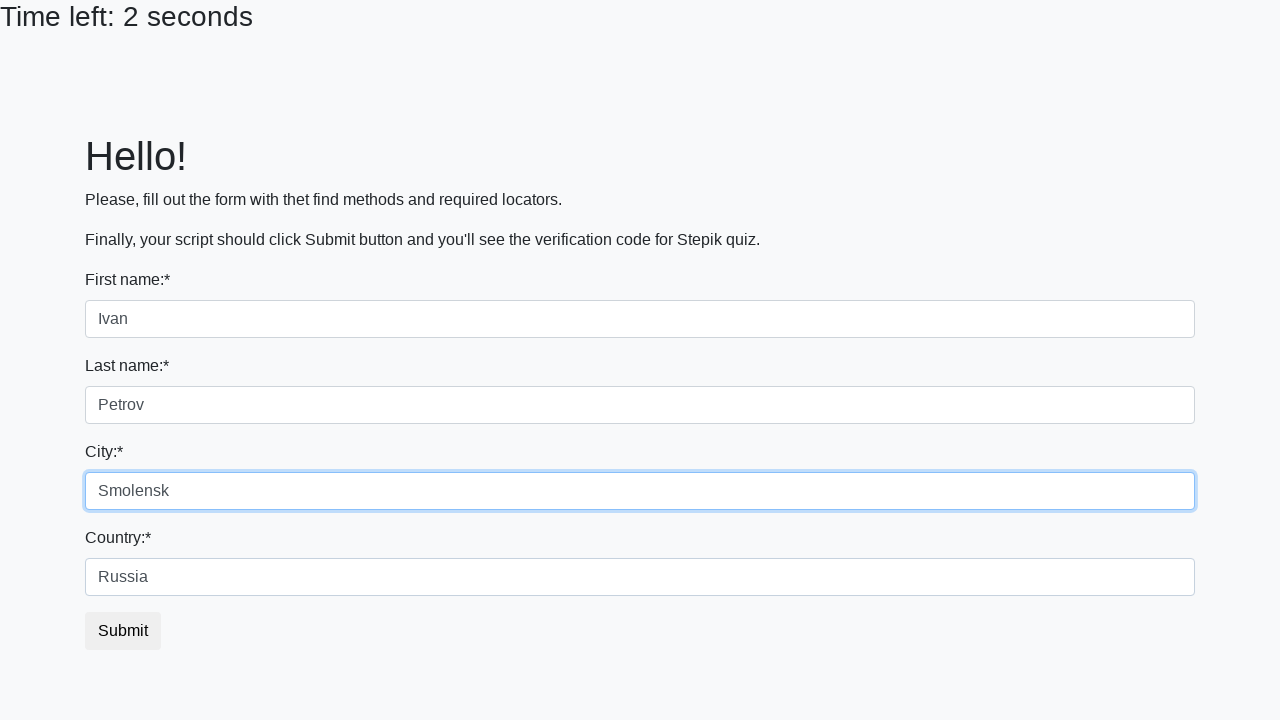

Clicked submit button to submit registration form at (123, 631) on button.btn
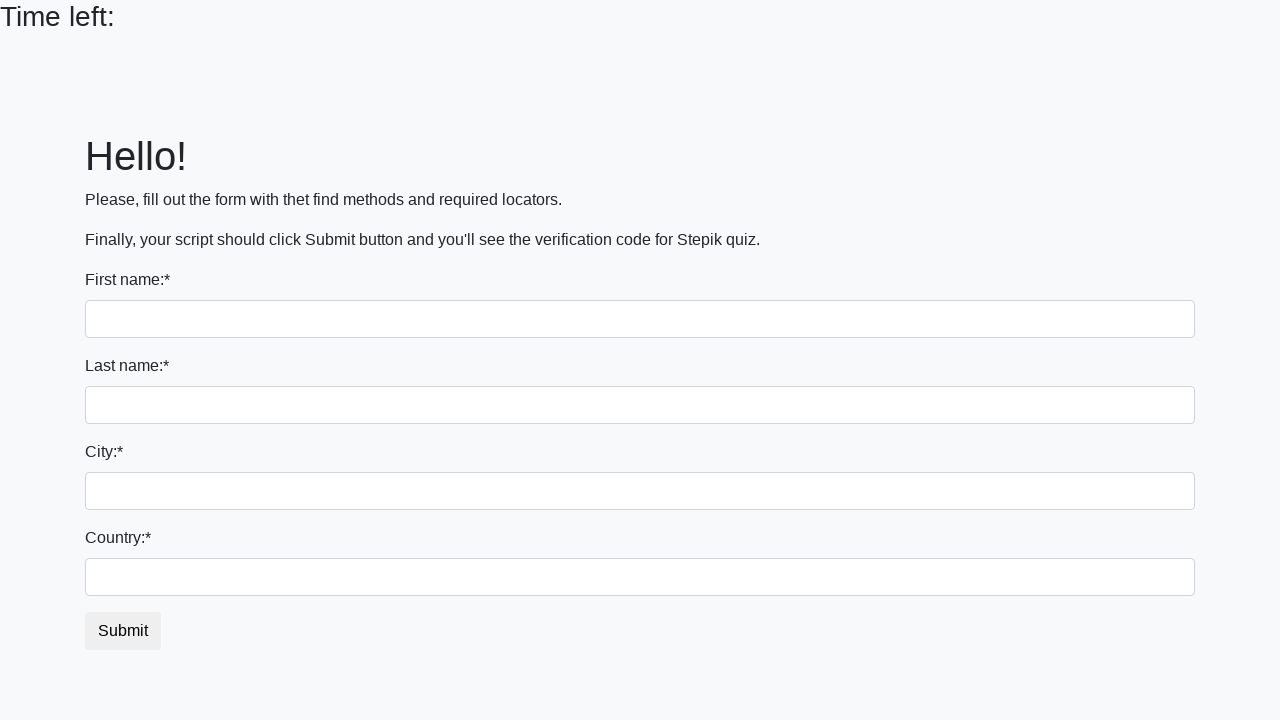

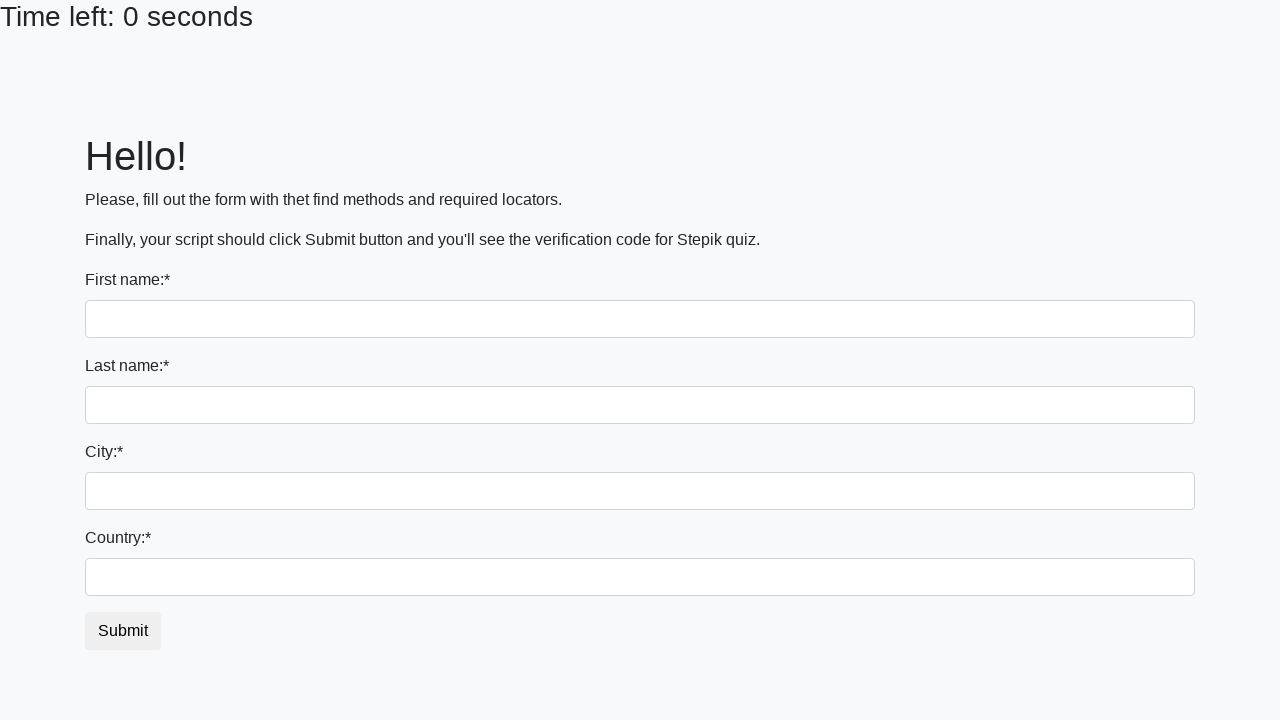